Navigates to the Chiyoda Tokyo Library website and checks the library's open/closed status for today

Starting URL: https://www.library.chiyoda.tokyo.jp/

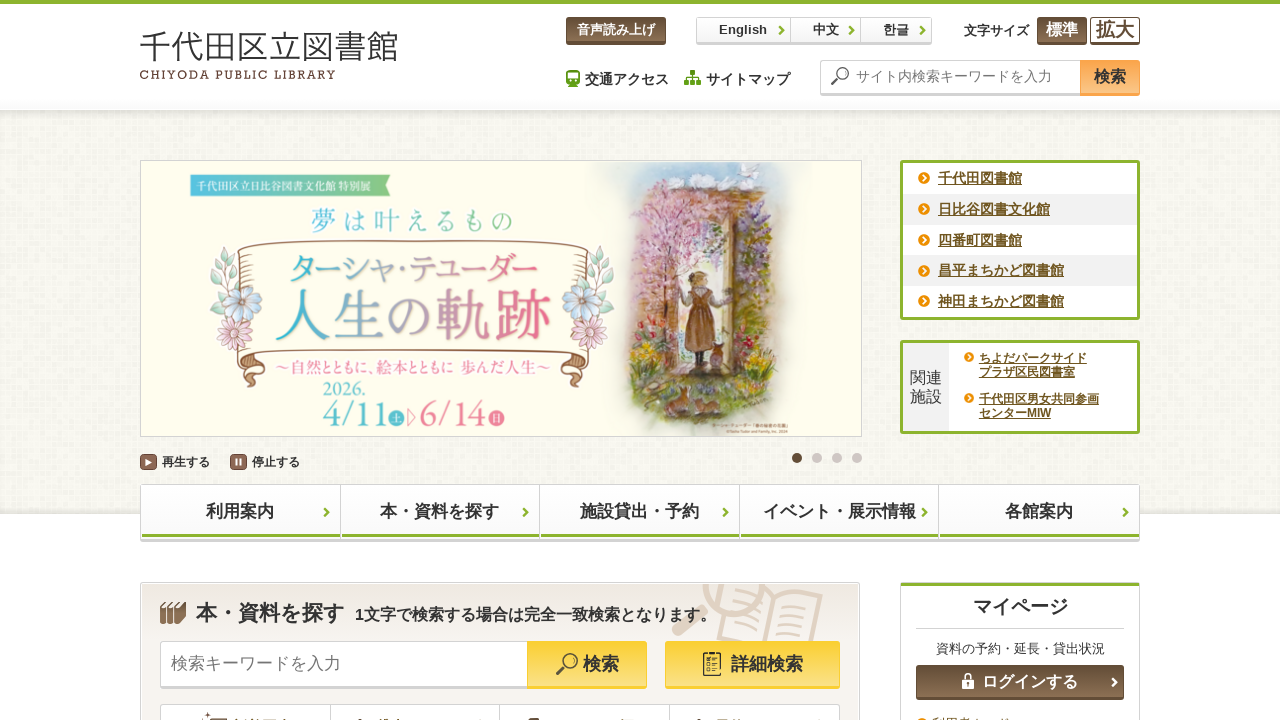

Waited for library status element to load
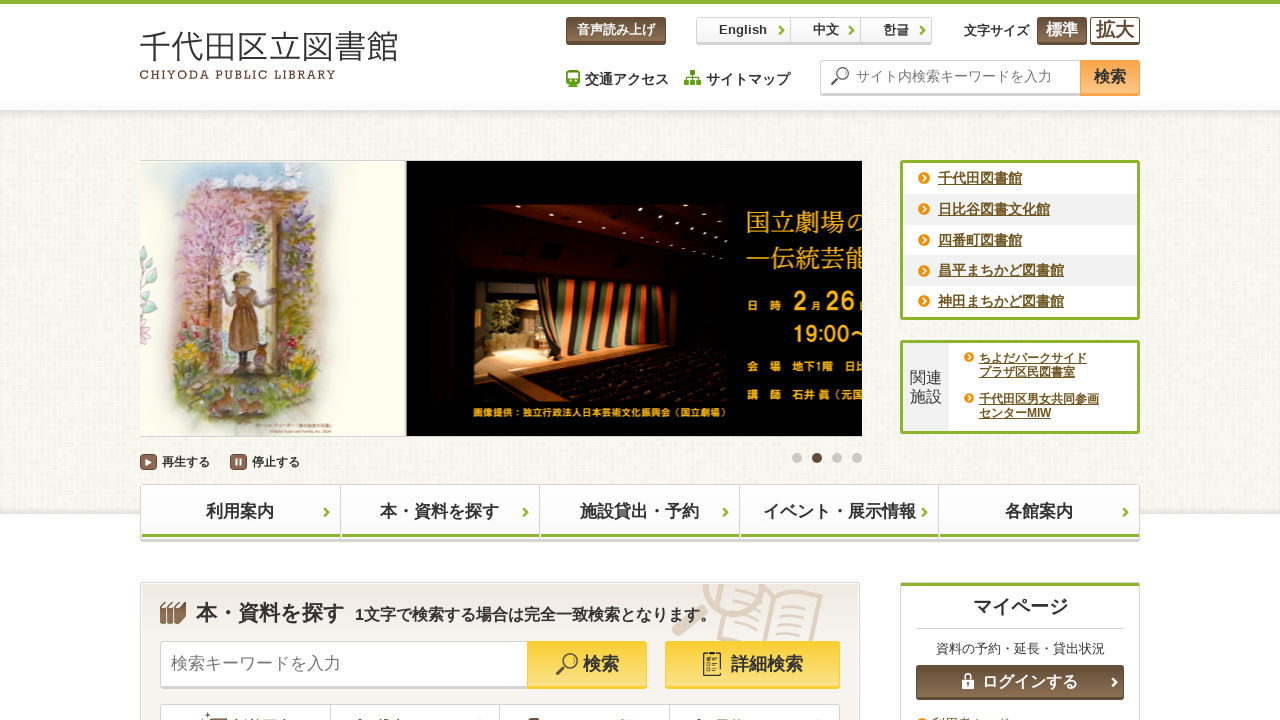

Retrieved all library status elements for today
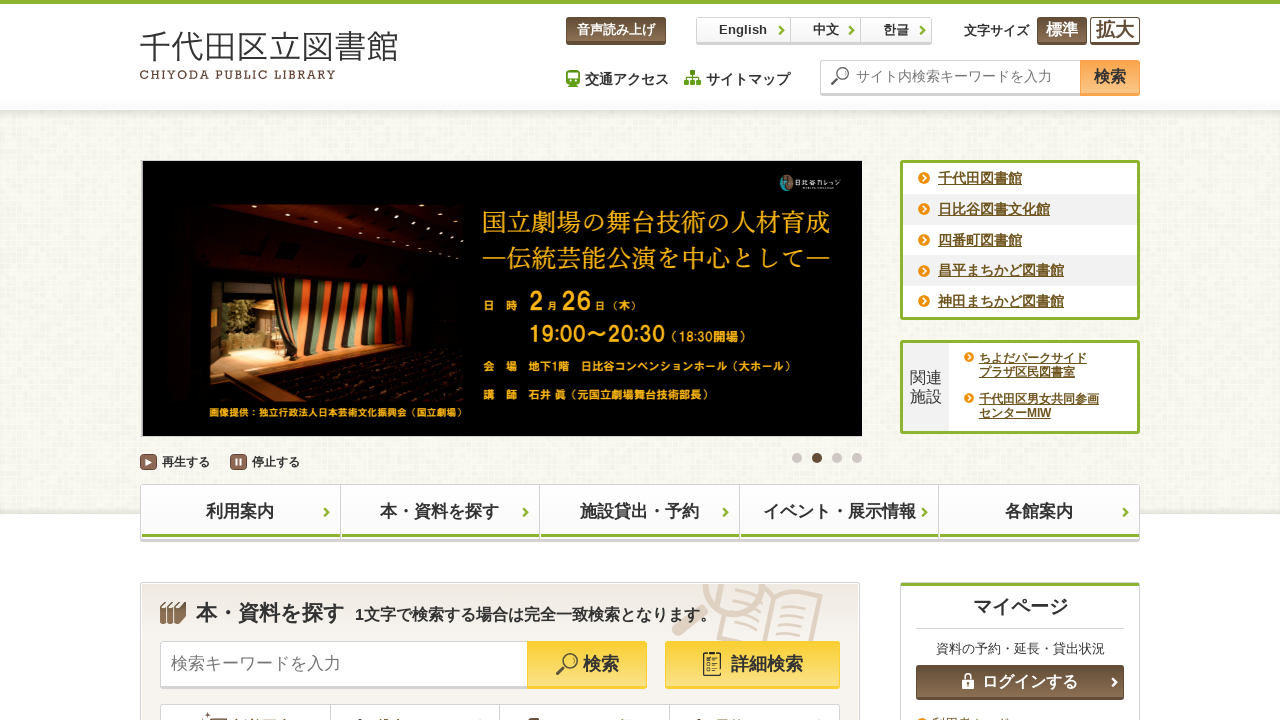

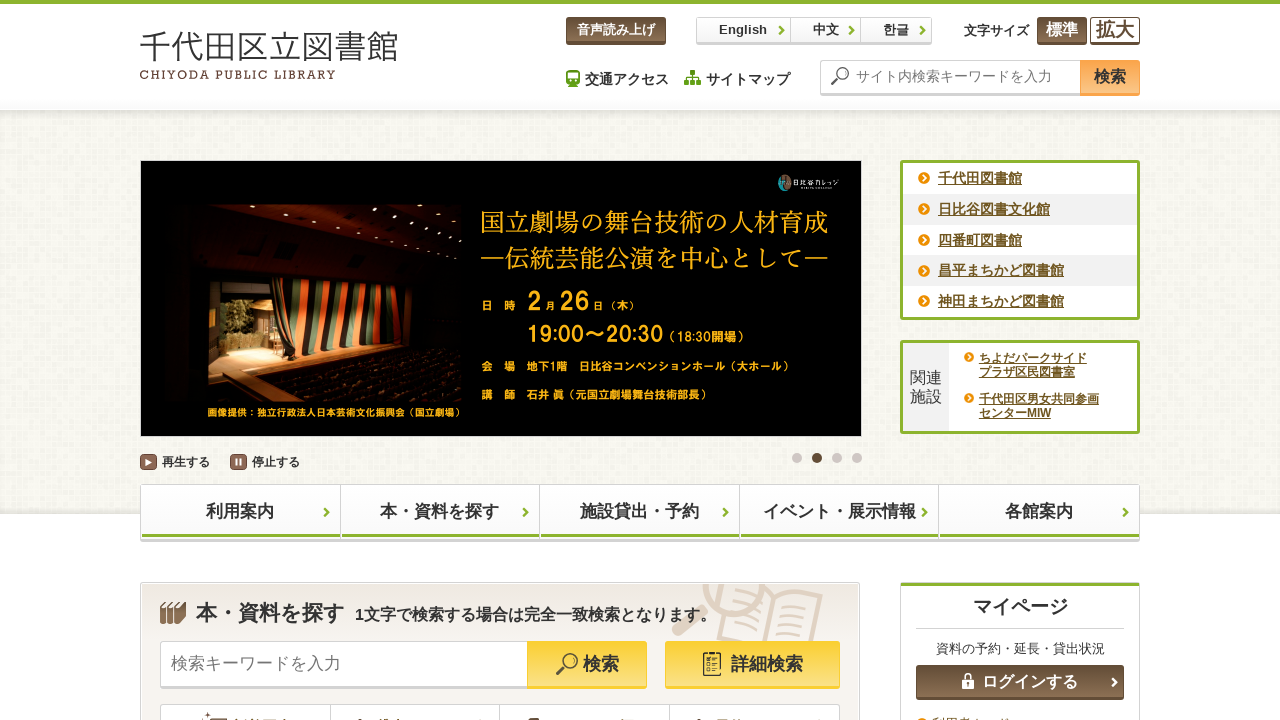